Tests AJAX-loaded content by clicking on year filter buttons and verifying that film data loads dynamically for each year selection.

Starting URL: https://www.scrapethissite.com/pages/ajax-javascript/

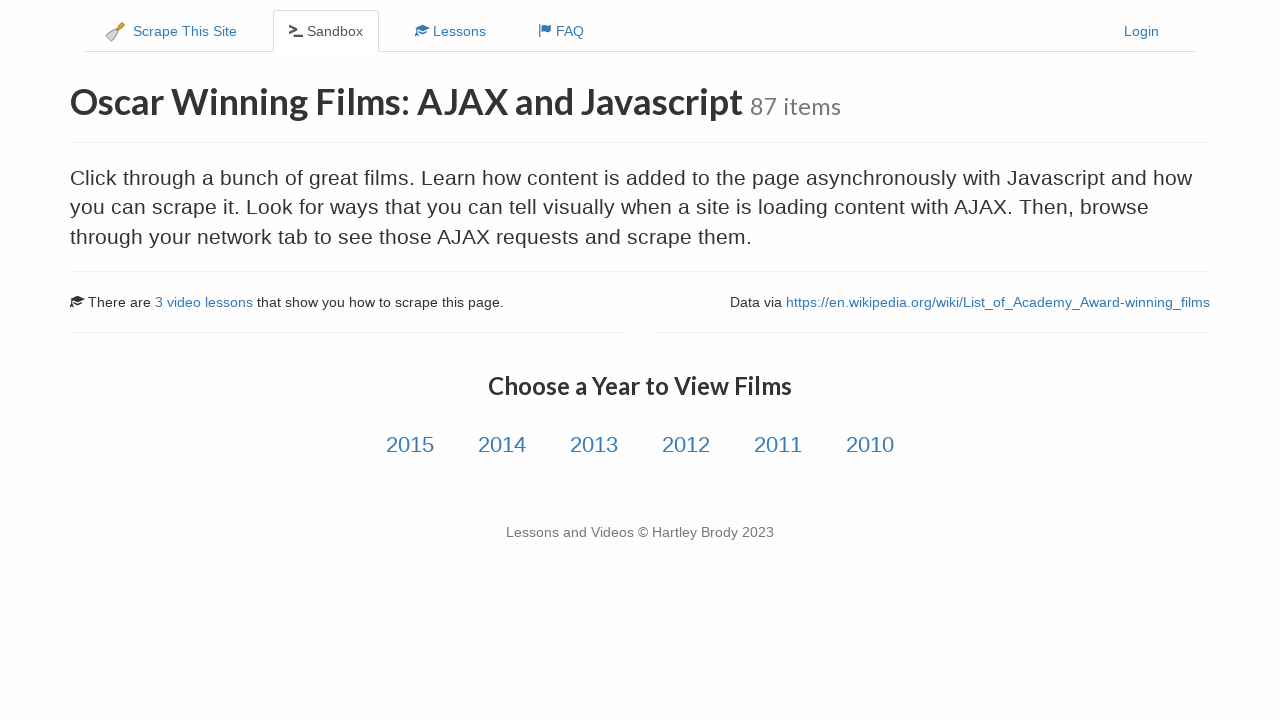

Waited for year link buttons to be available
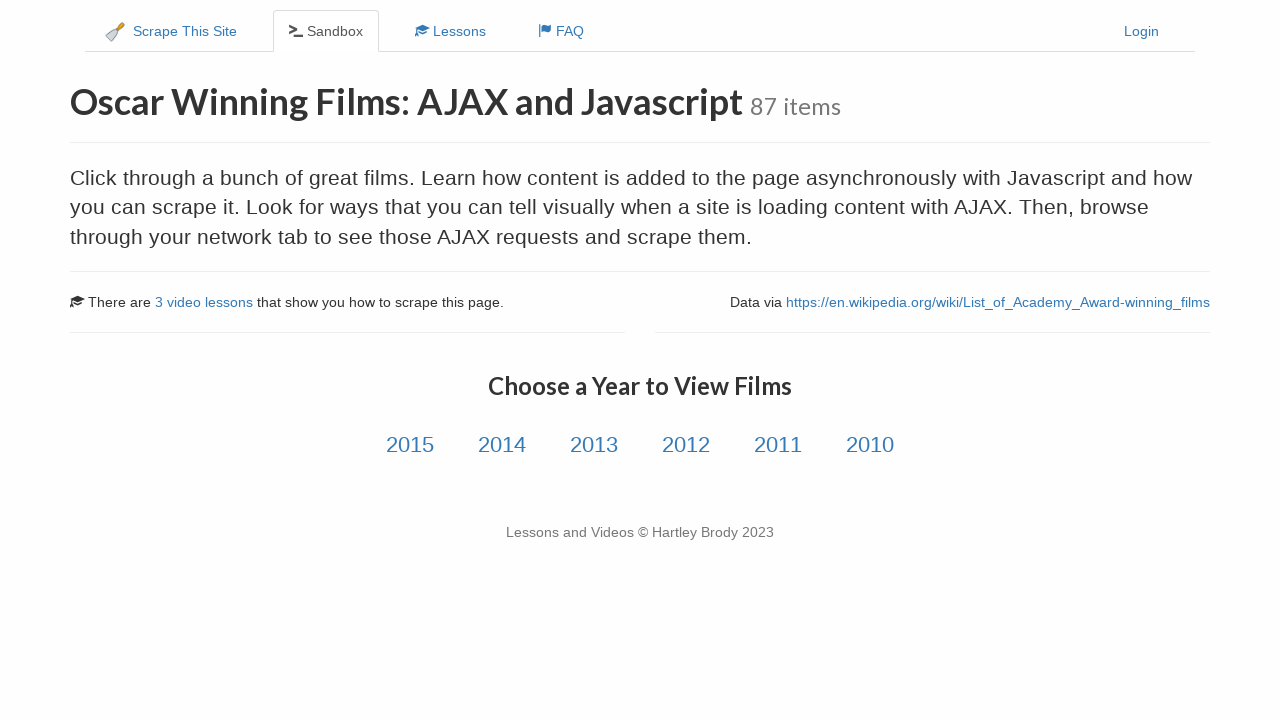

Located all year link buttons
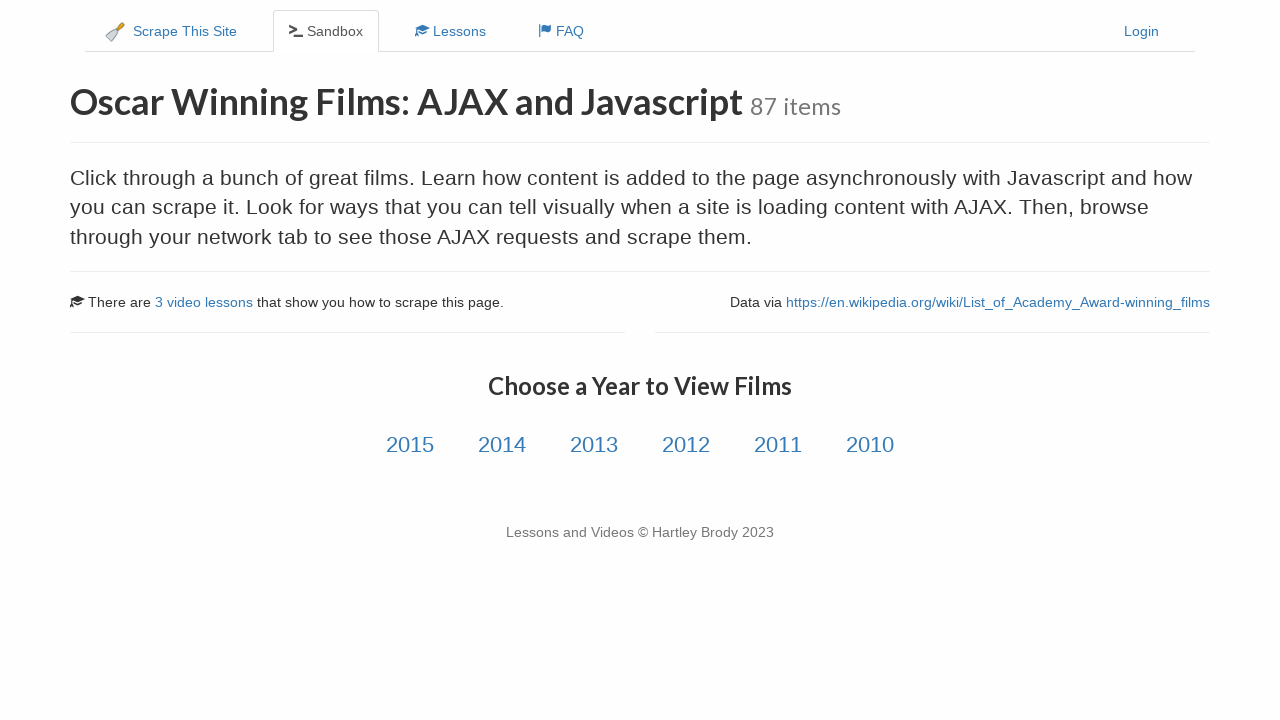

Found 6 year filter buttons
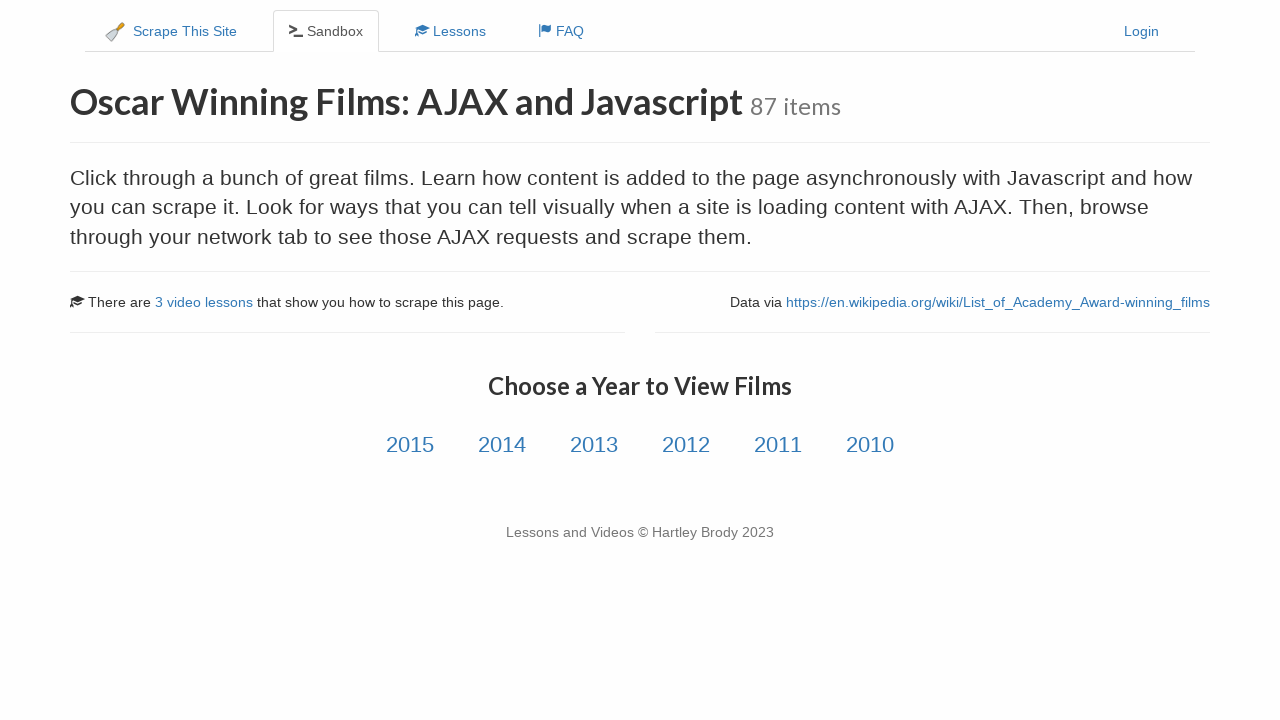

Clicked year filter button 1 of 6 at (410, 445) on .year-link >> nth=0
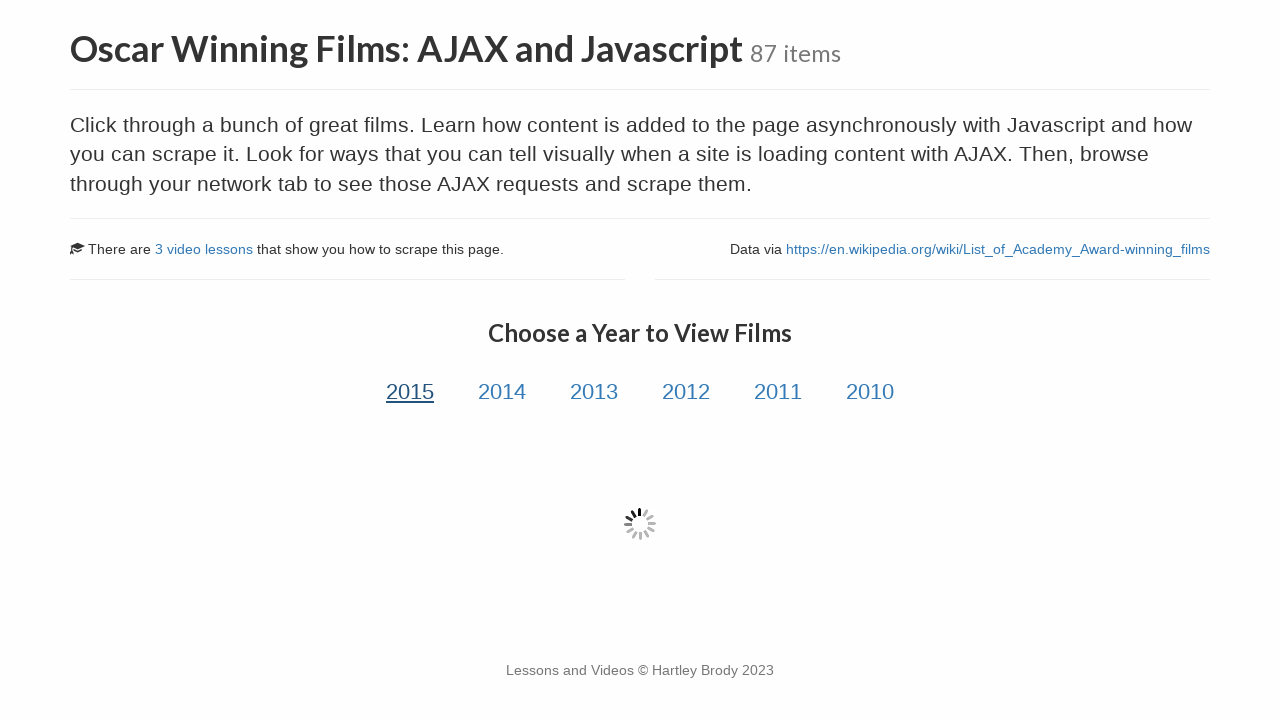

Film data loaded for year button 1
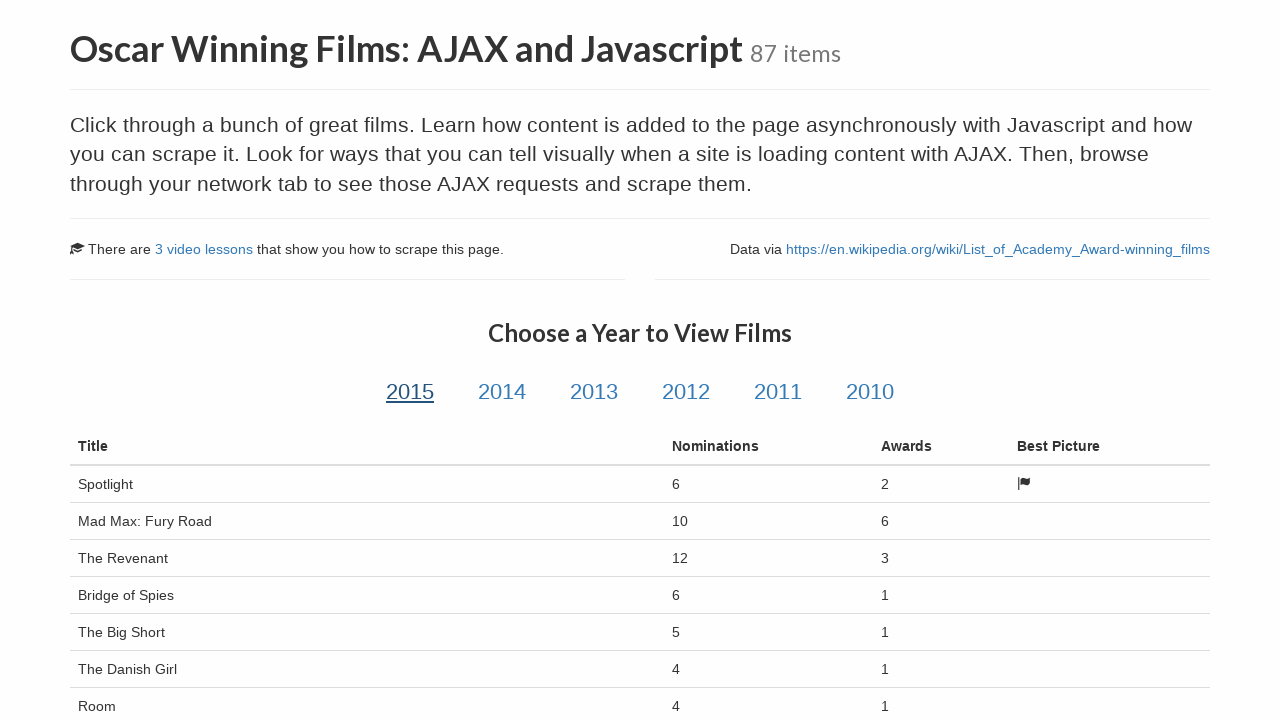

Waited 1 second for content to fully load
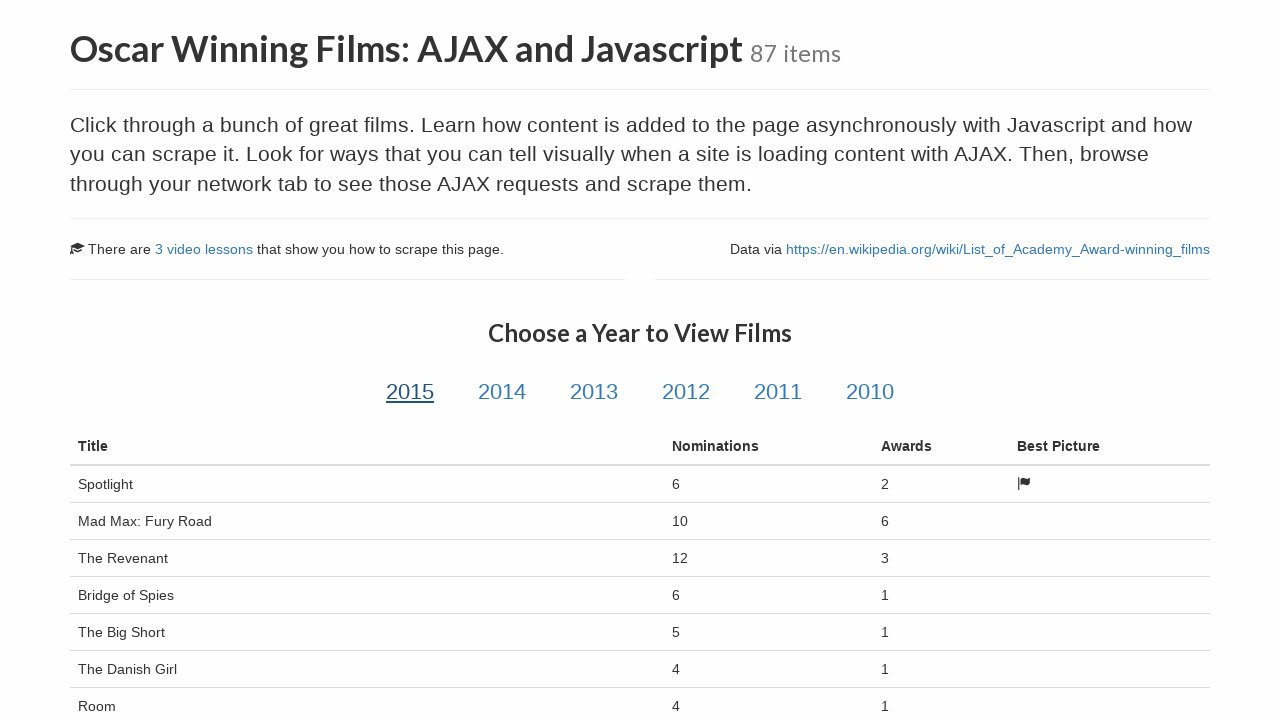

Clicked year filter button 2 of 6 at (502, 392) on .year-link >> nth=1
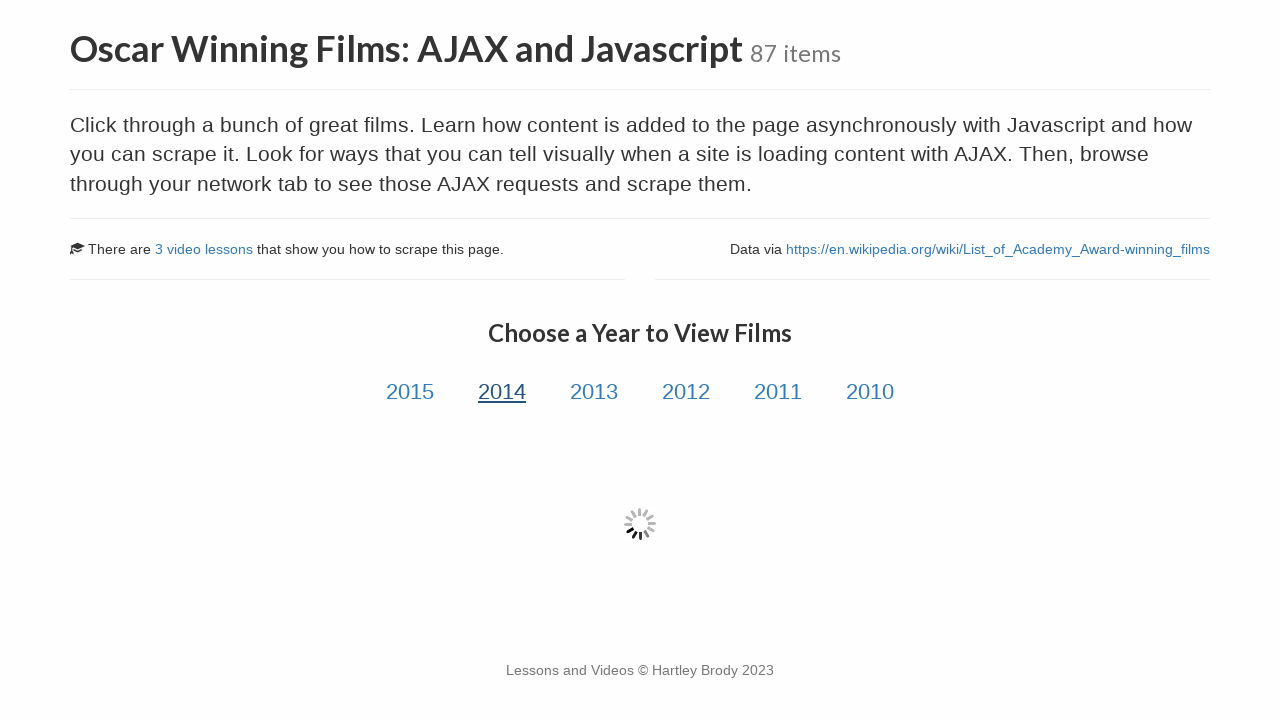

Film data loaded for year button 2
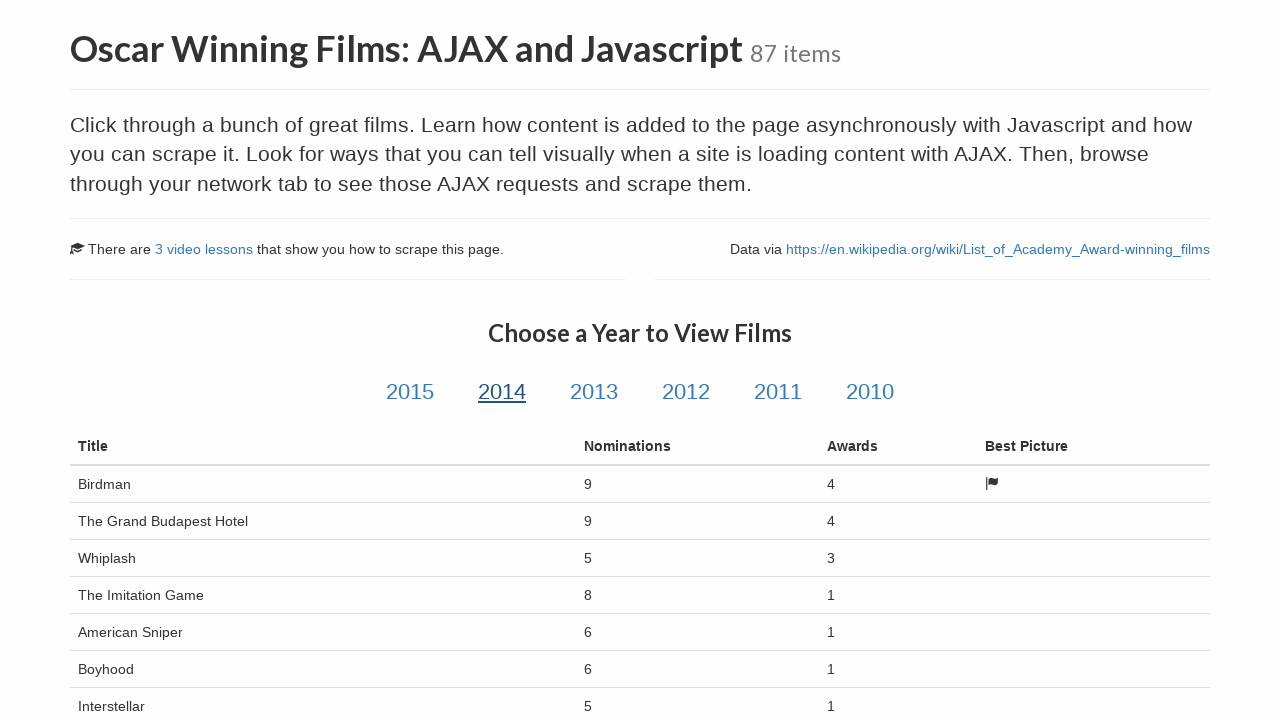

Waited 1 second for content to fully load
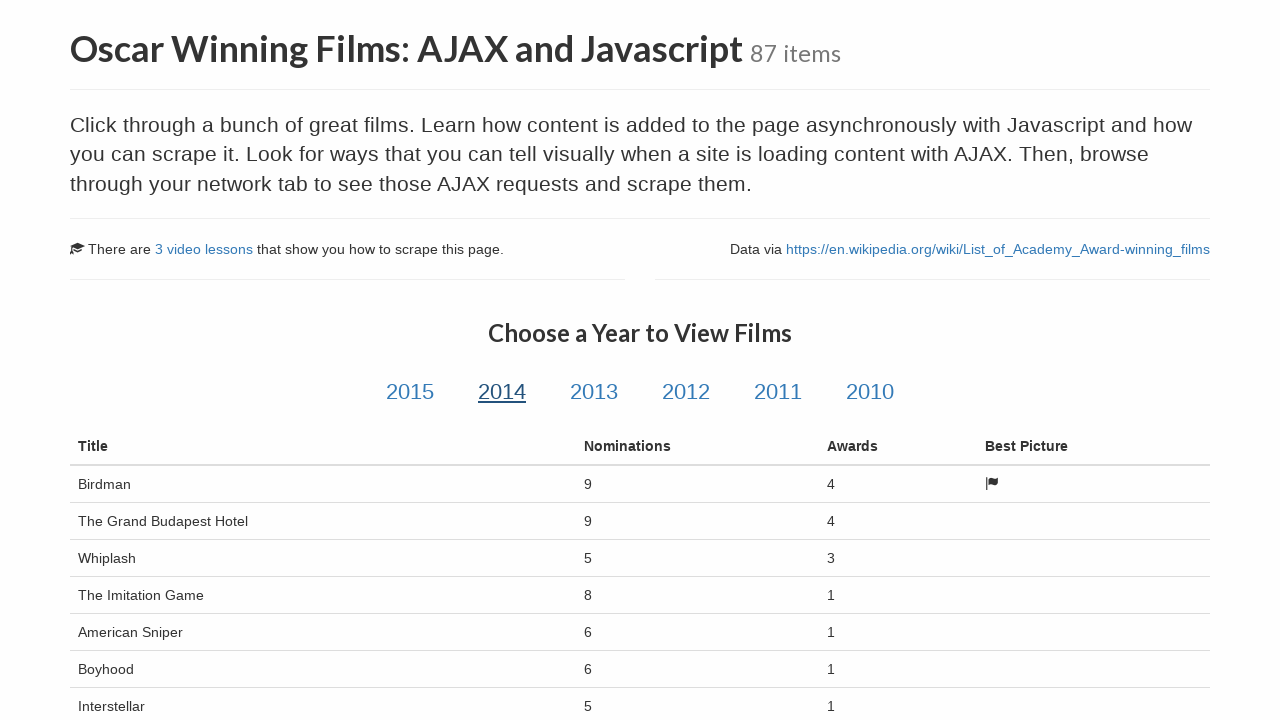

Clicked year filter button 3 of 6 at (594, 392) on .year-link >> nth=2
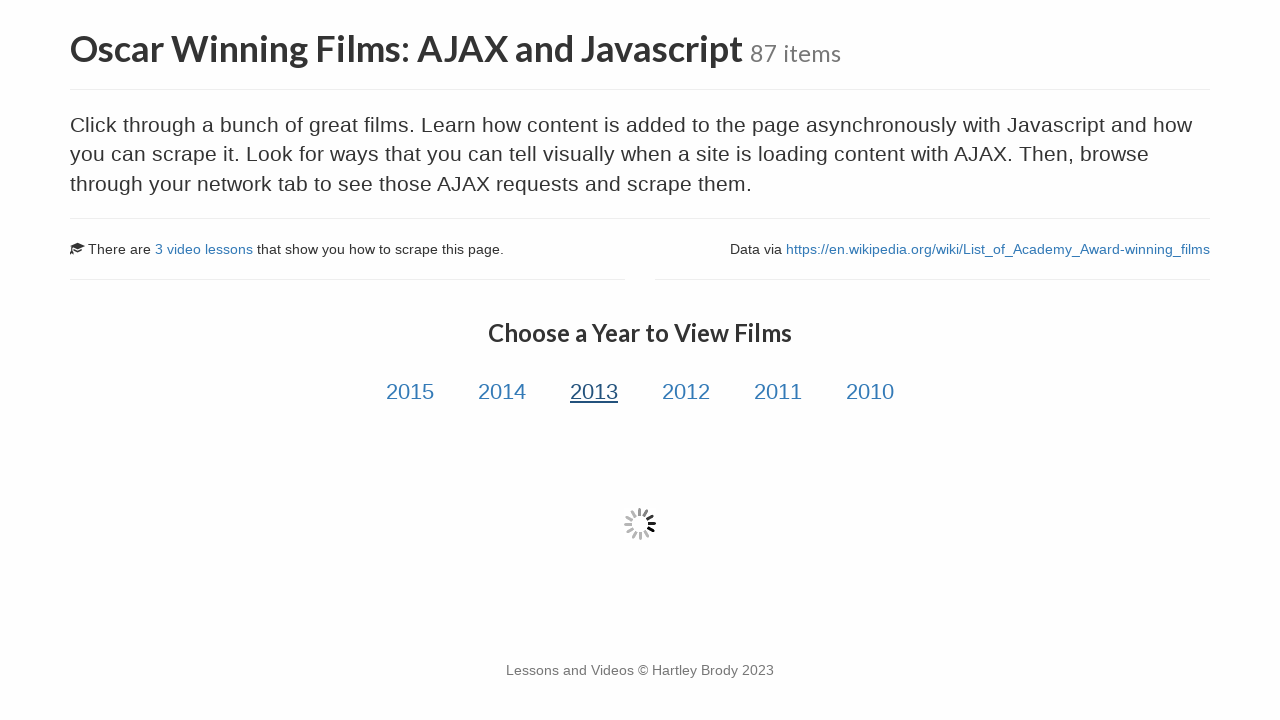

Film data loaded for year button 3
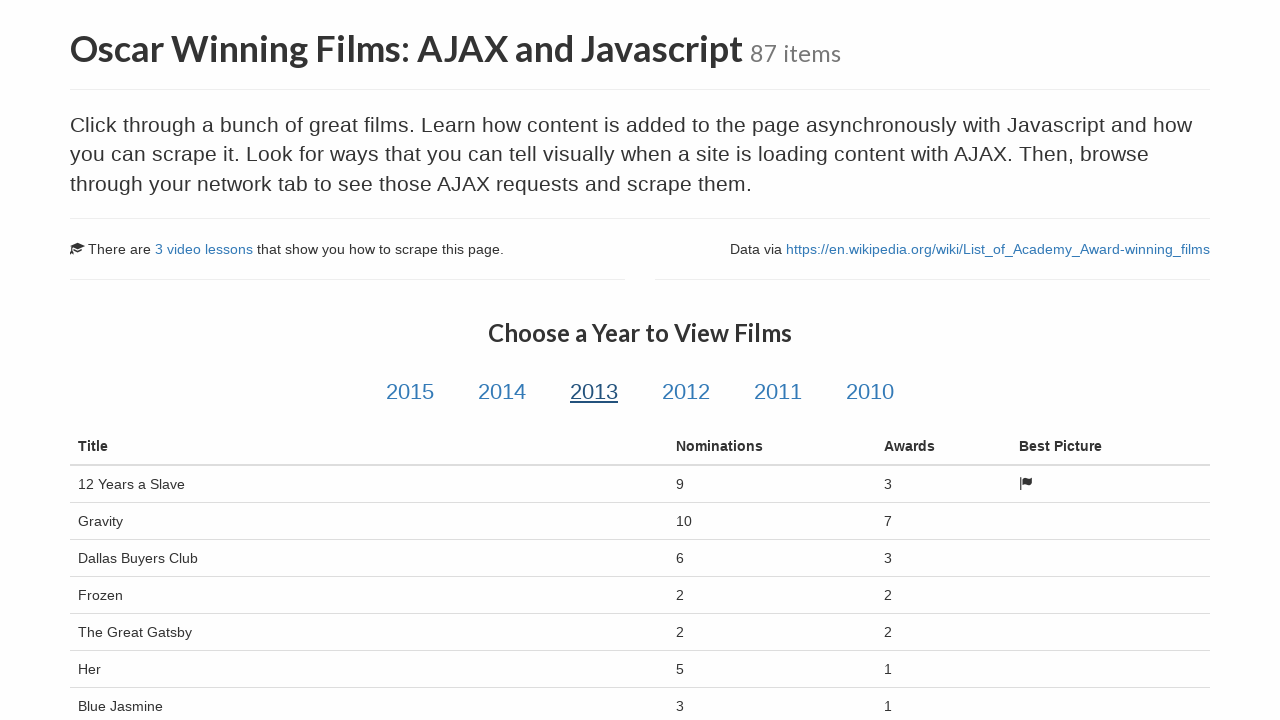

Waited 1 second for content to fully load
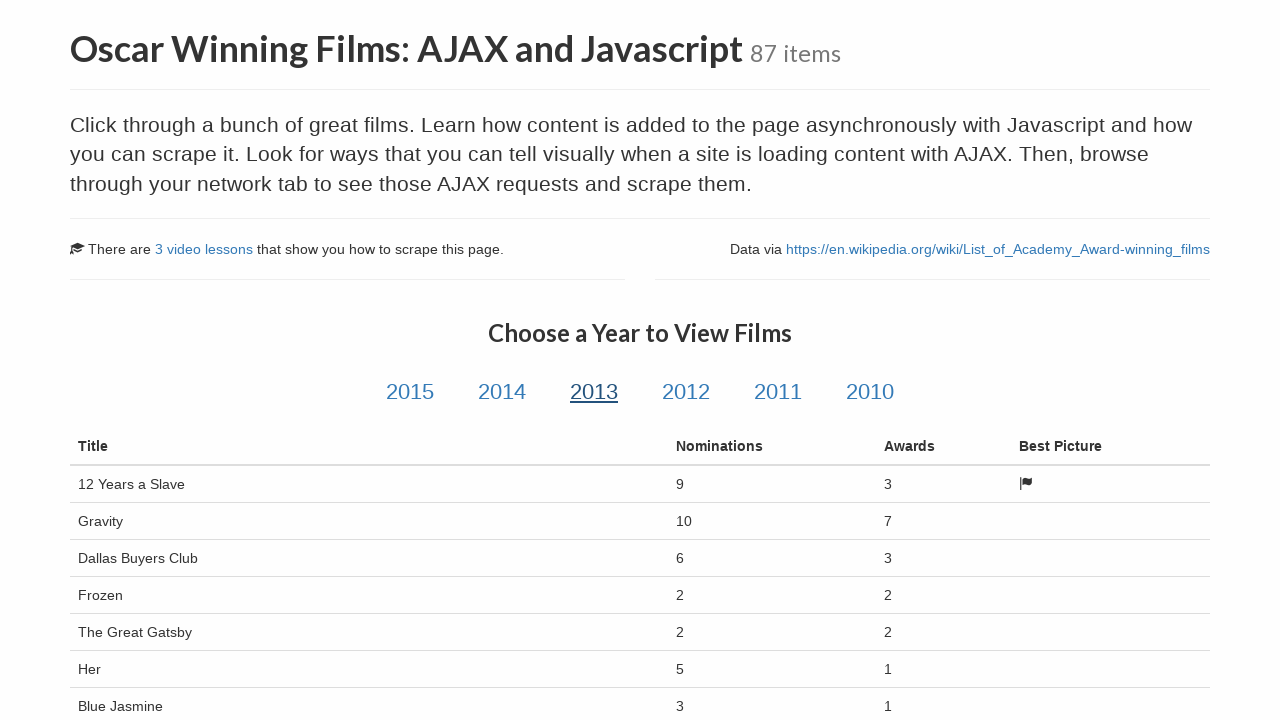

Clicked year filter button 4 of 6 at (686, 392) on .year-link >> nth=3
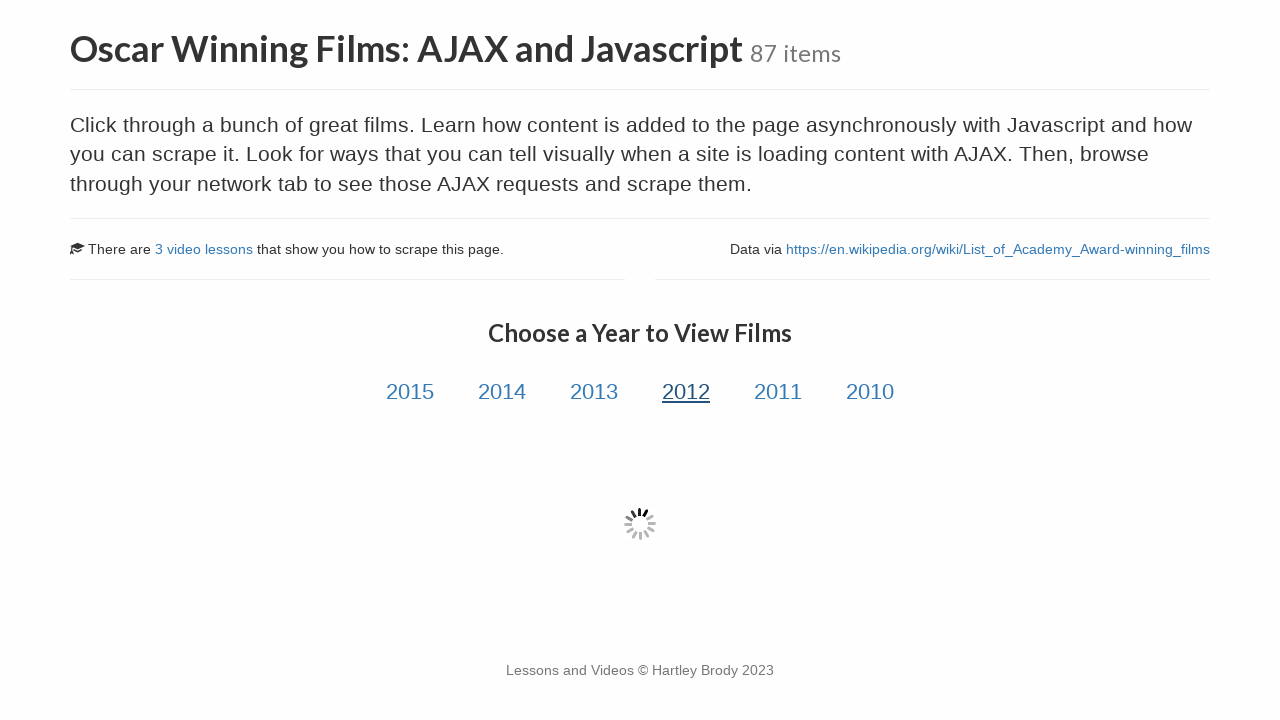

Film data loaded for year button 4
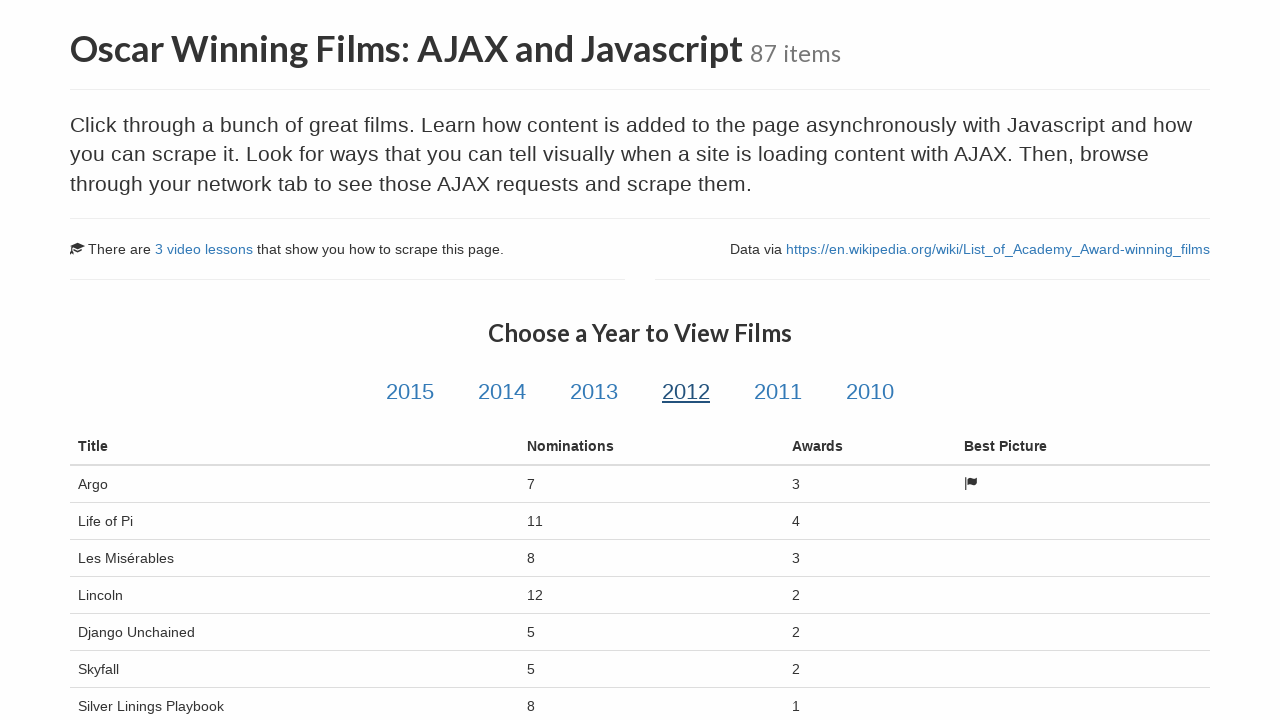

Waited 1 second for content to fully load
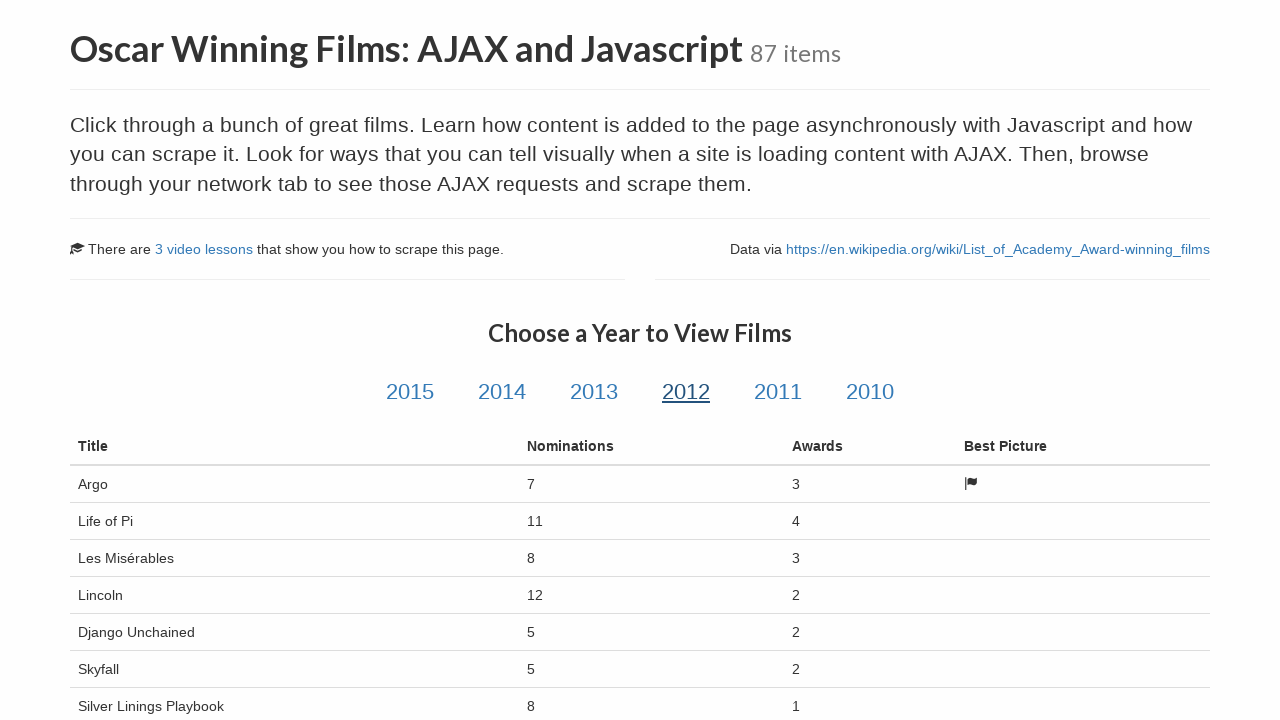

Clicked year filter button 5 of 6 at (778, 392) on .year-link >> nth=4
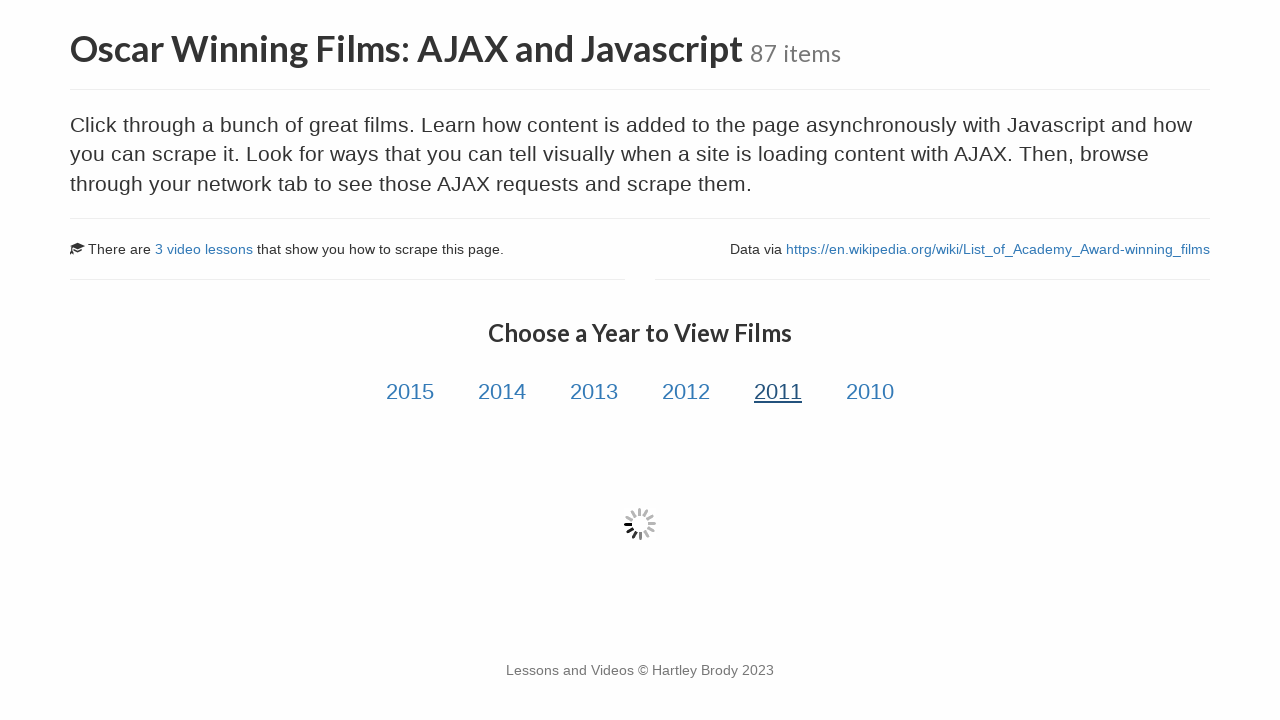

Film data loaded for year button 5
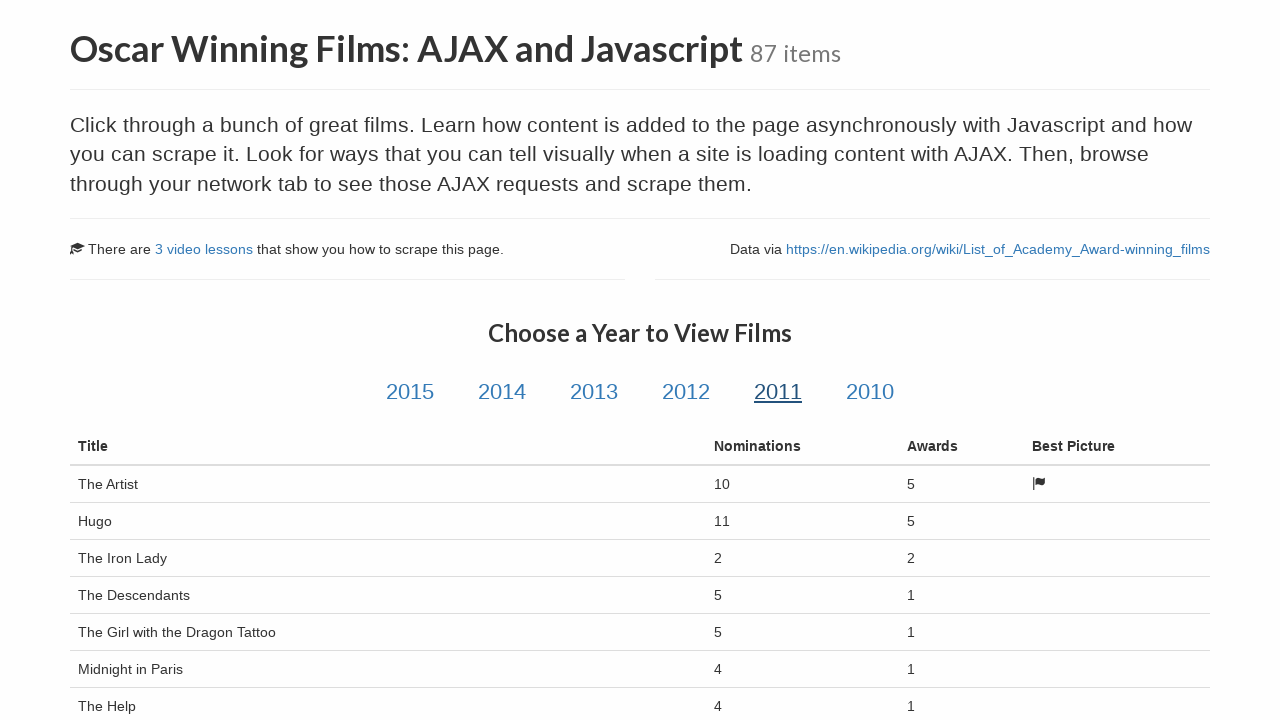

Waited 1 second for content to fully load
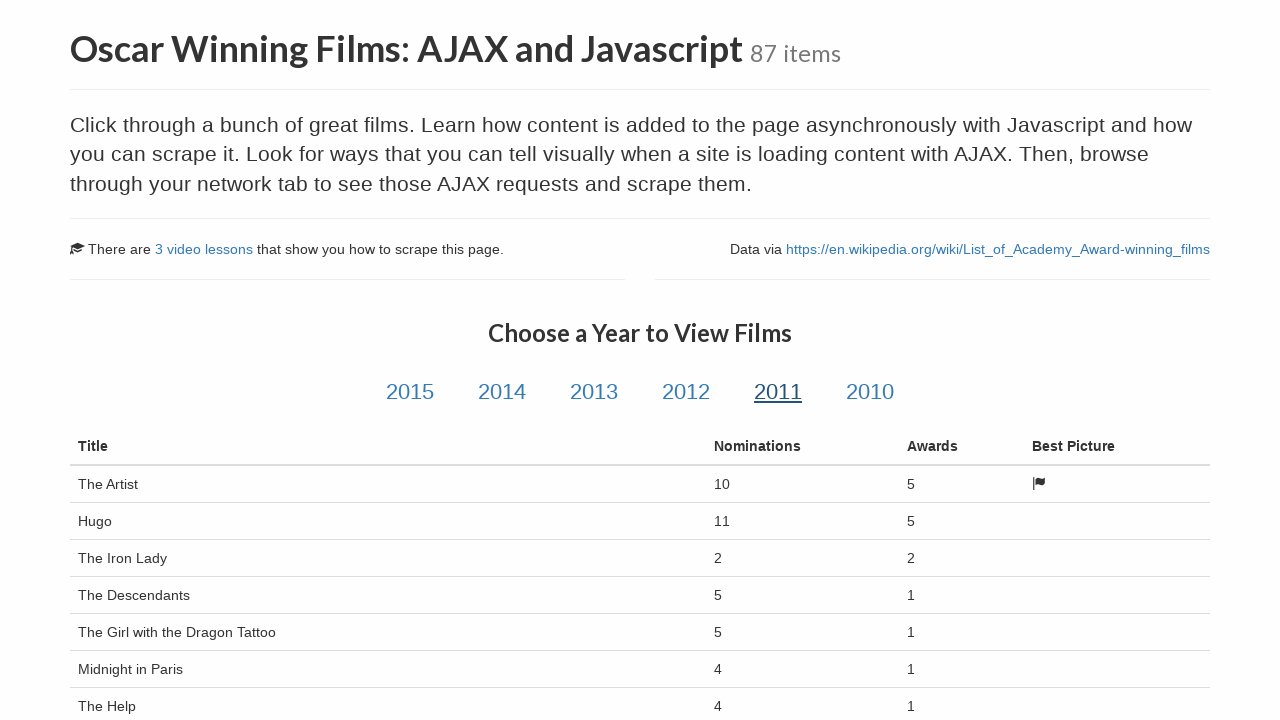

Clicked year filter button 6 of 6 at (870, 392) on .year-link >> nth=5
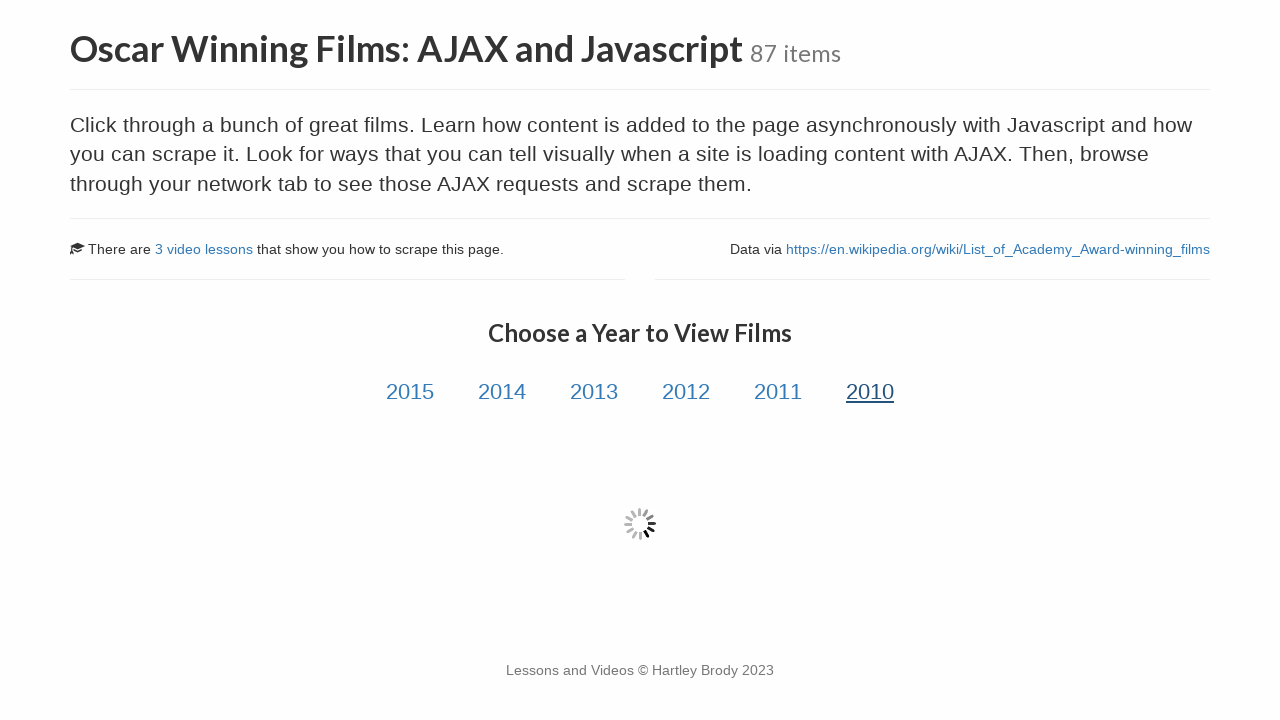

Film data loaded for year button 6
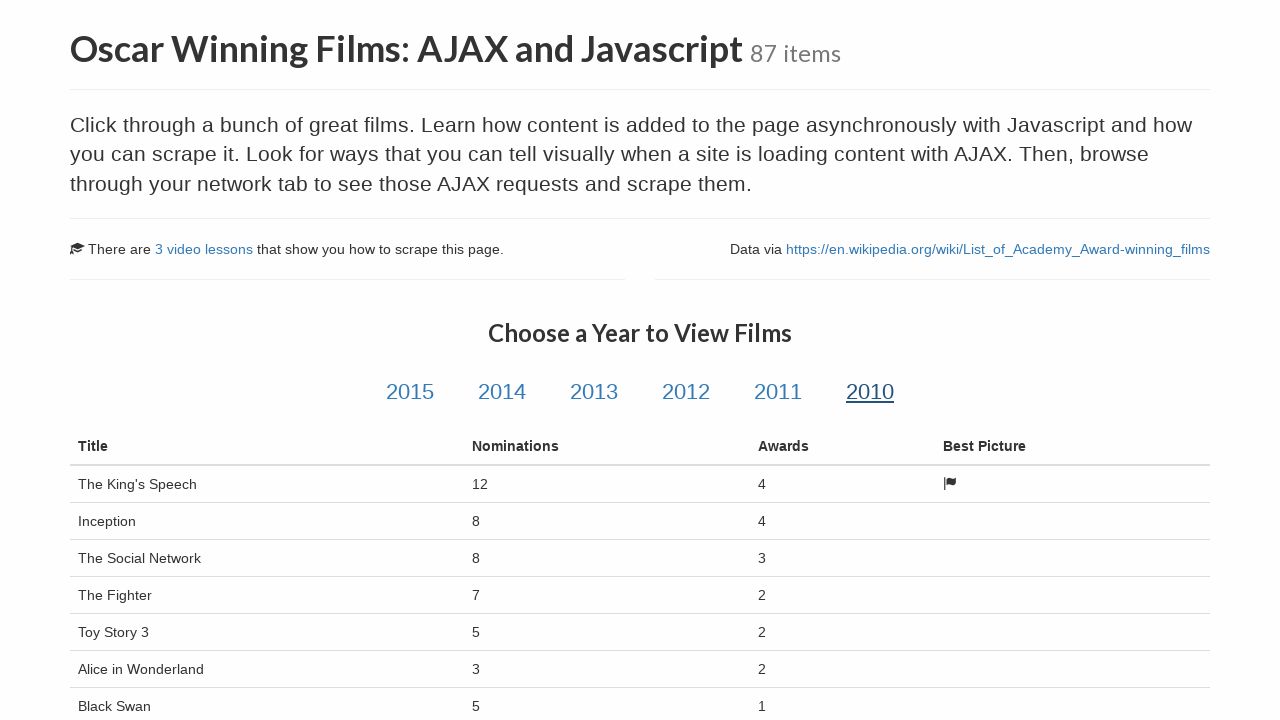

Waited 1 second for content to fully load
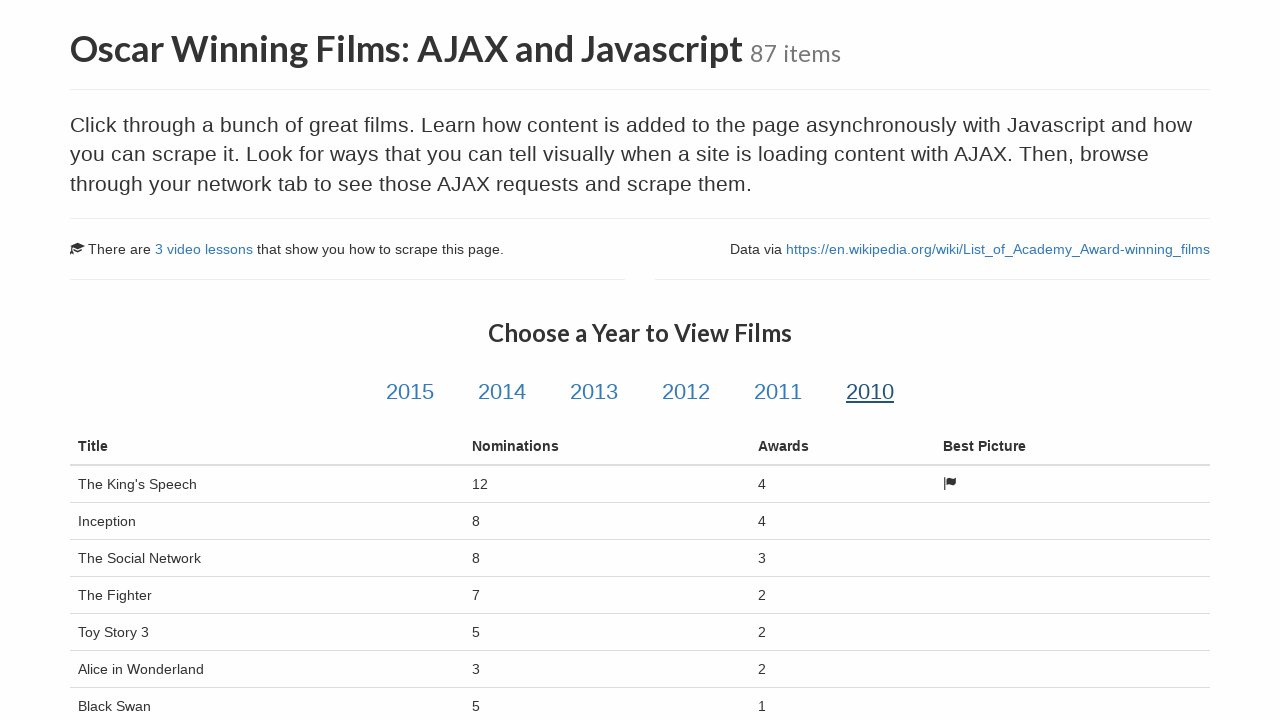

Verified film titles are displayed
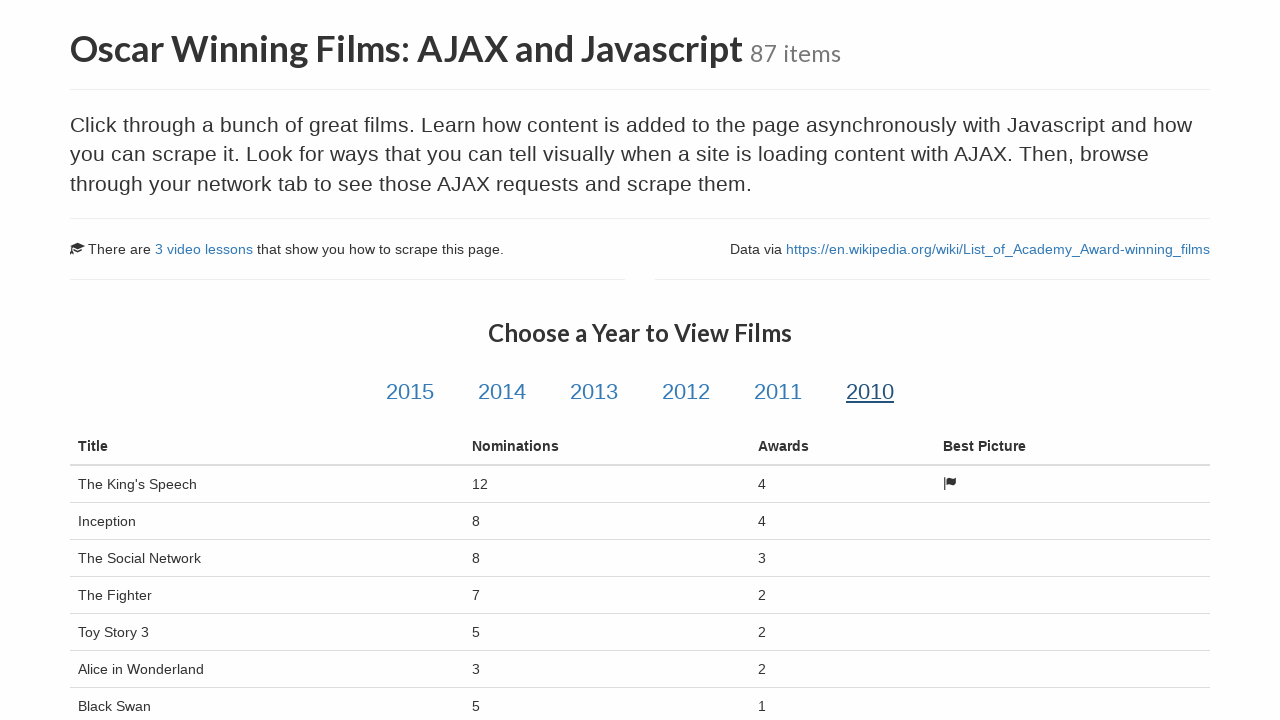

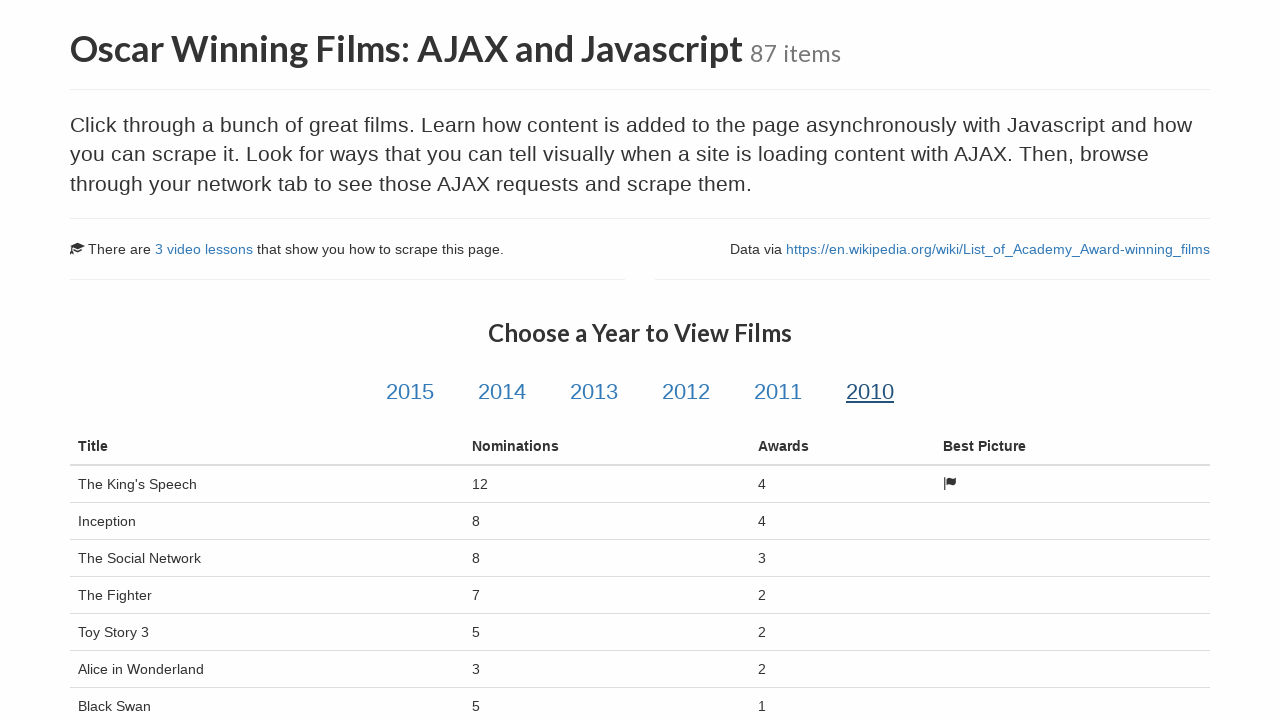